Tests double-click functionality on a button that triggers a JavaScript function on the test automation practice page

Starting URL: https://testautomationpractice.blogspot.com/

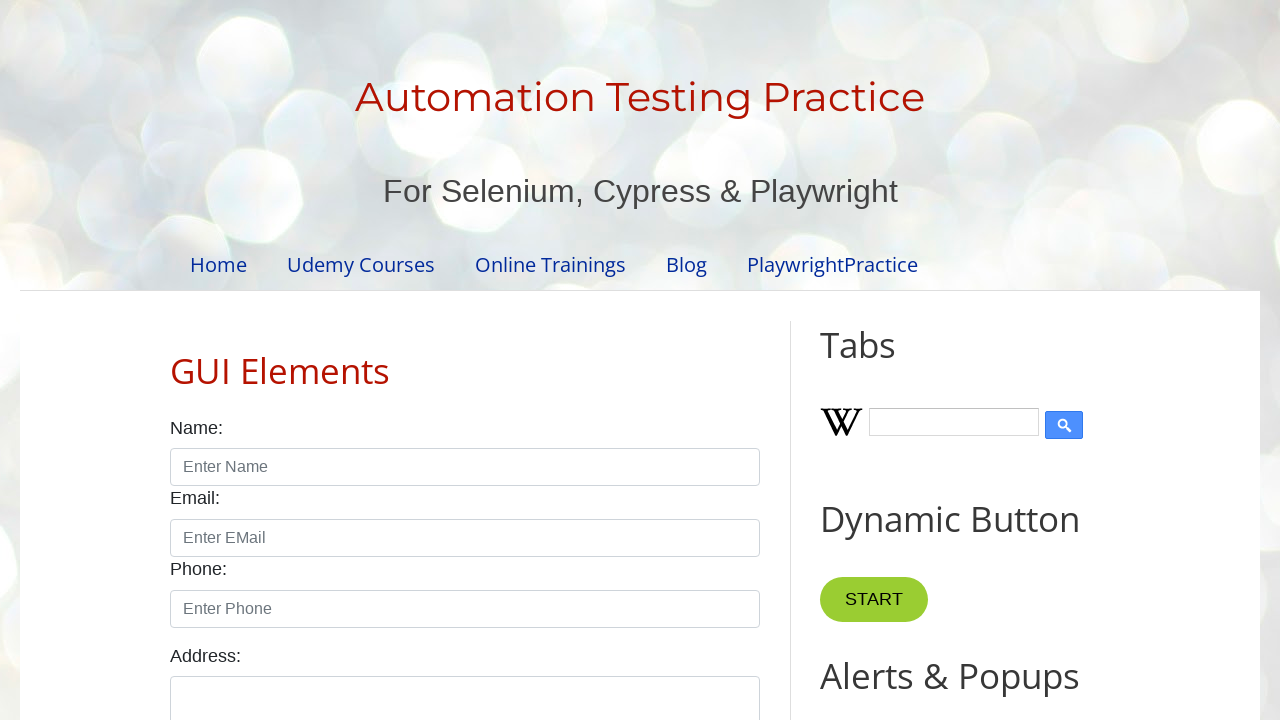

Navigated to test automation practice page
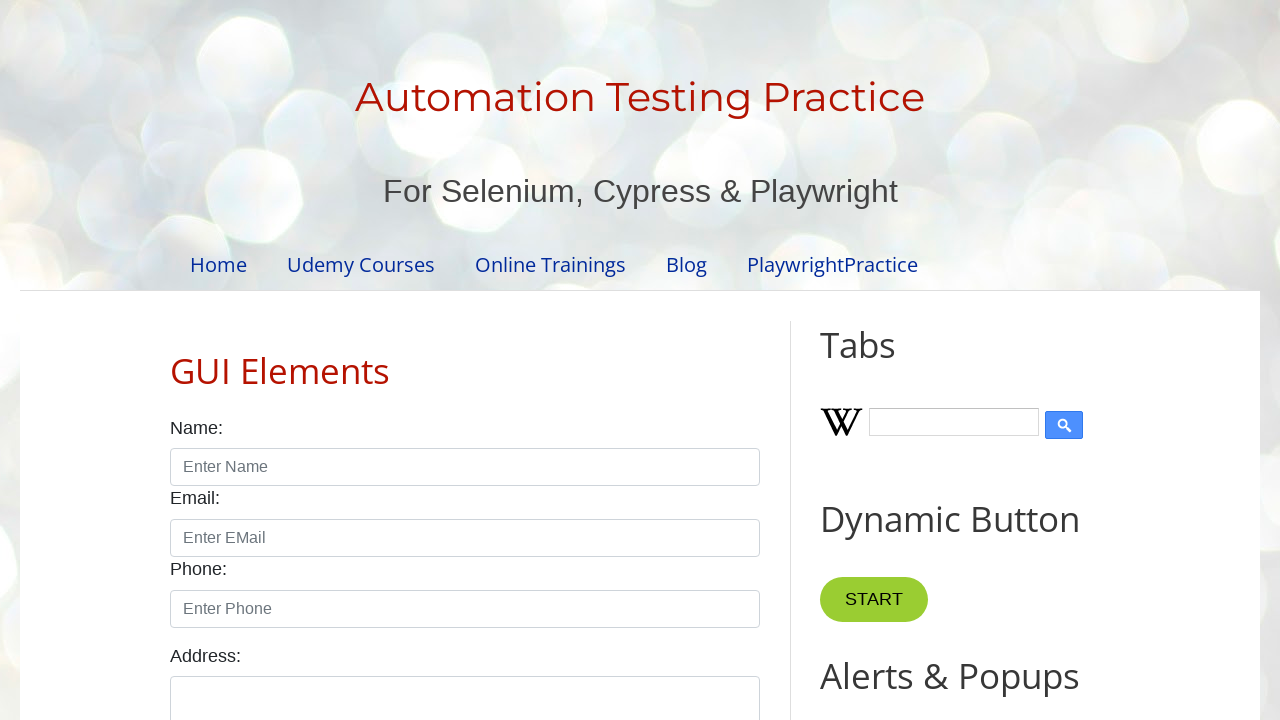

Double-clicked button with ondblclick='myFunction1()' handler at (885, 360) on button[ondblclick='myFunction1()']
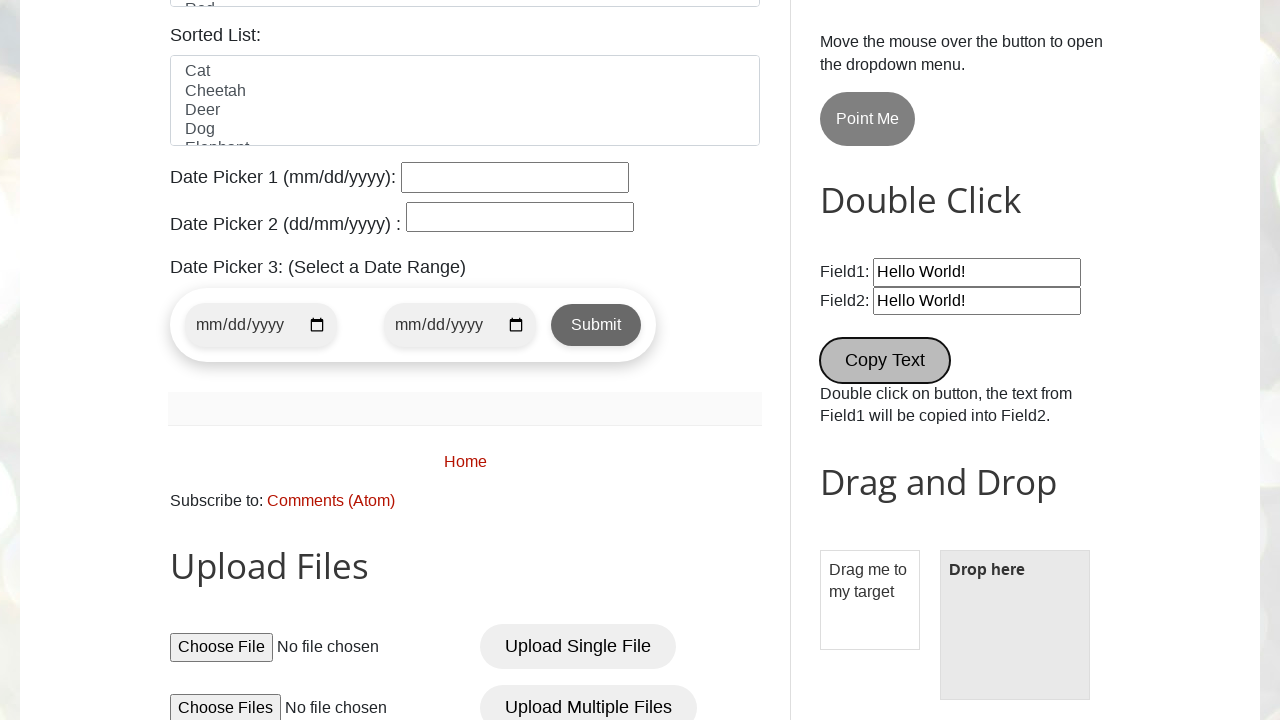

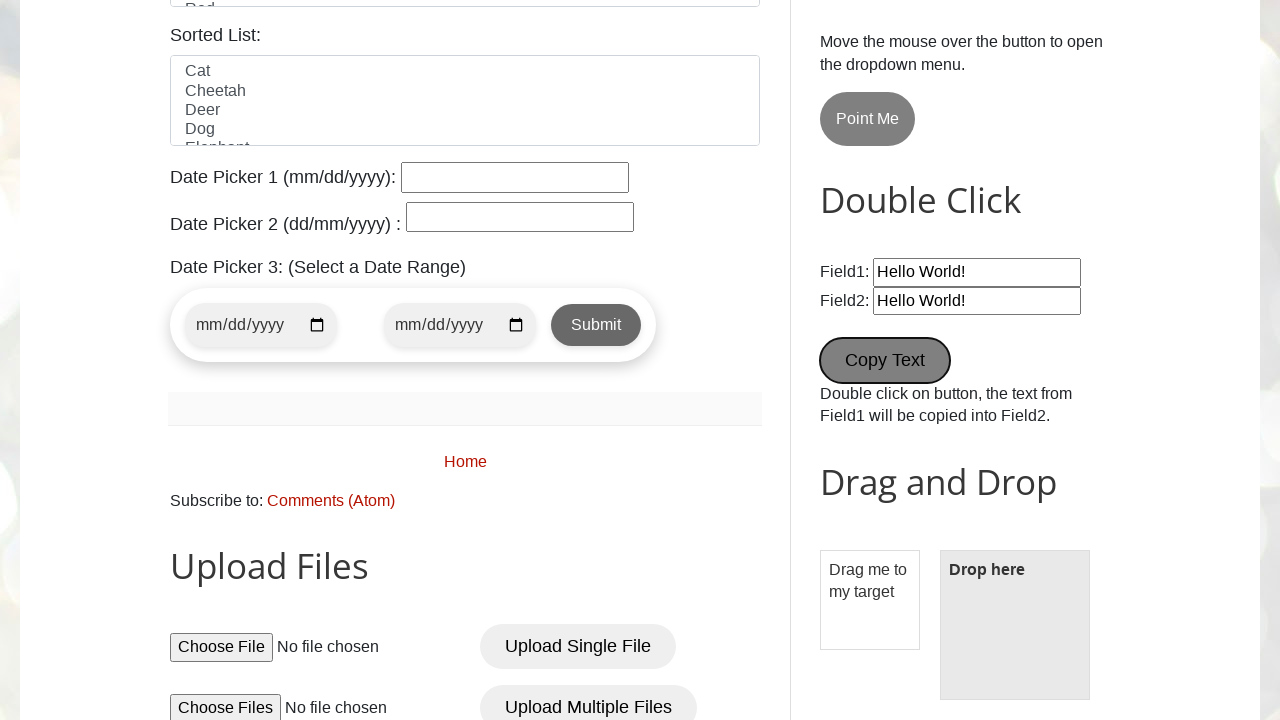